Tests clicking a radio button on a Selenium practice blog page by selecting the Ruby radio button option

Starting URL: http://seleniumpractise.blogspot.in/2016/08/how-to-automate-radio-button-in.html

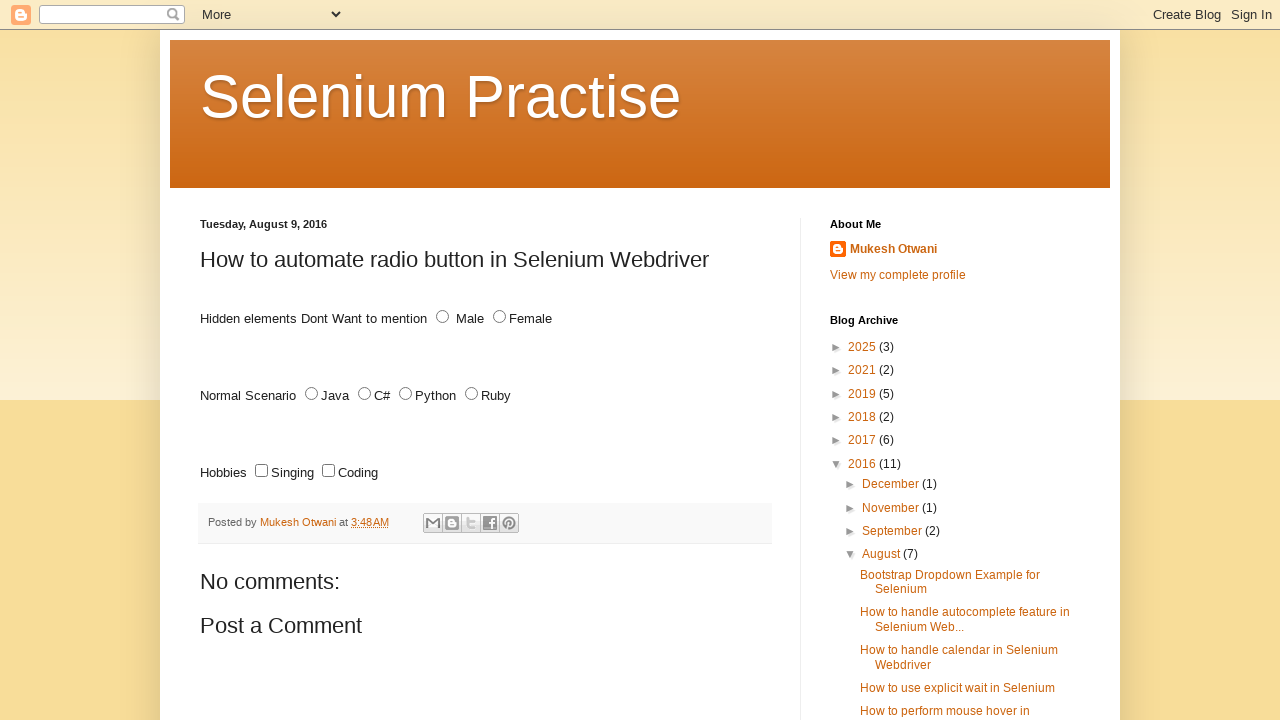

Clicked the Ruby radio button option at (472, 394) on xpath=//*[@id='ruby']
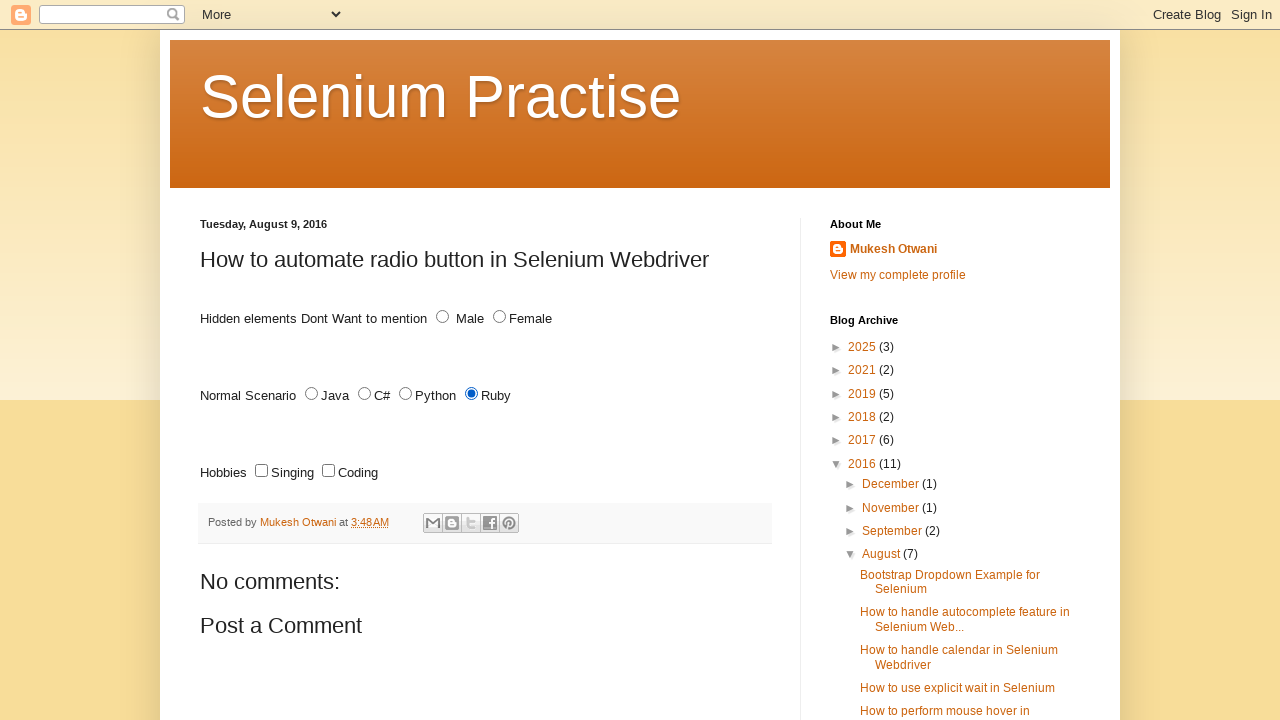

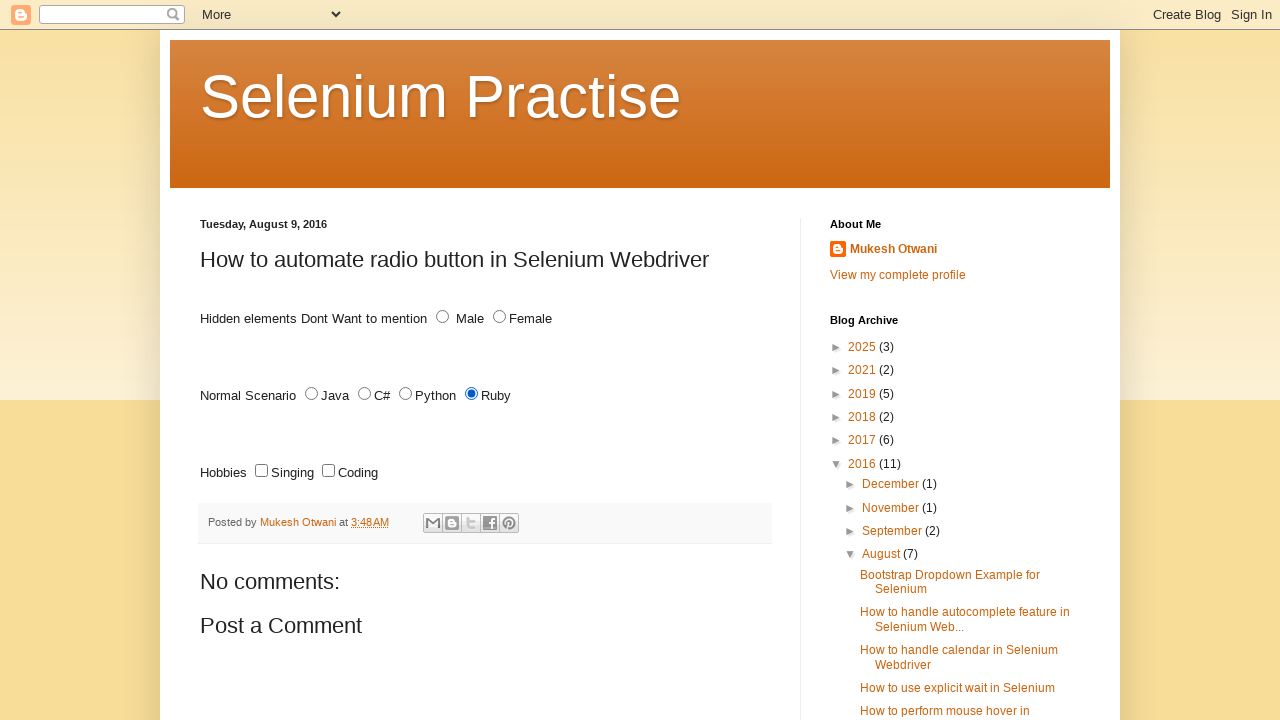